Tests scrolling by a specific number of pixels (1000px) using JavaScript

Starting URL: https://demo.automationtesting.in/Register.html

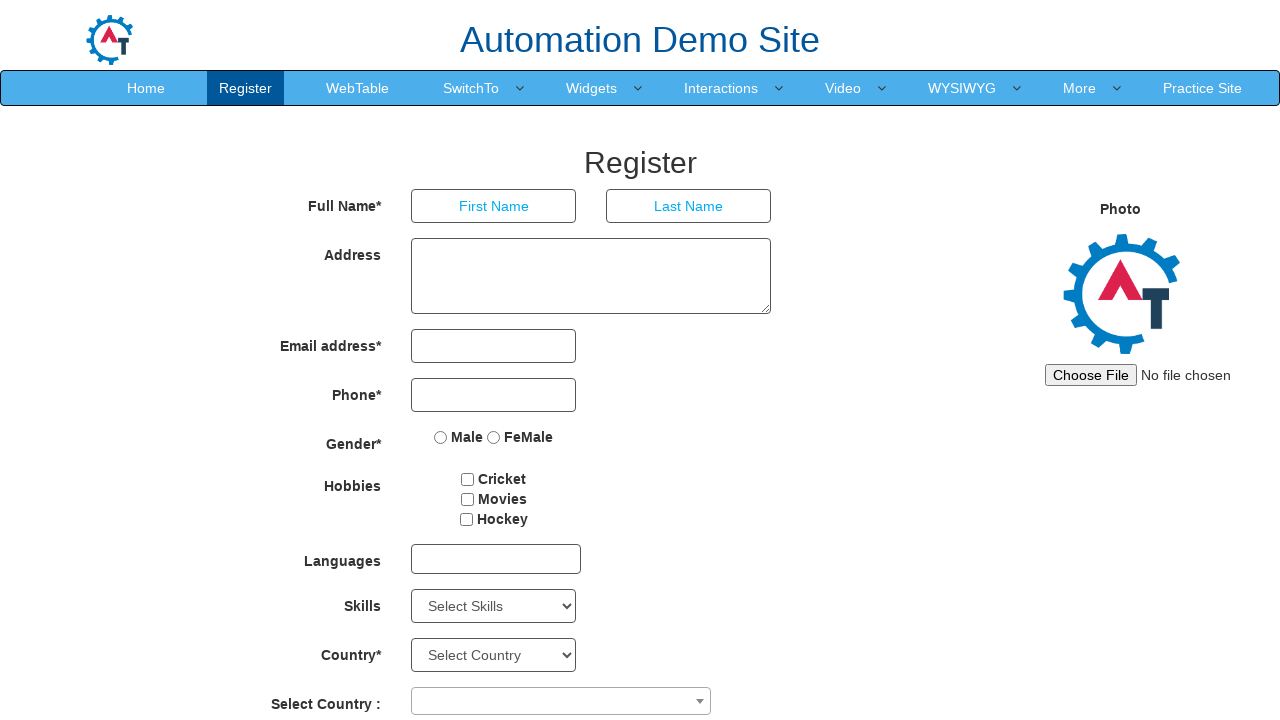

Navigated to registration page
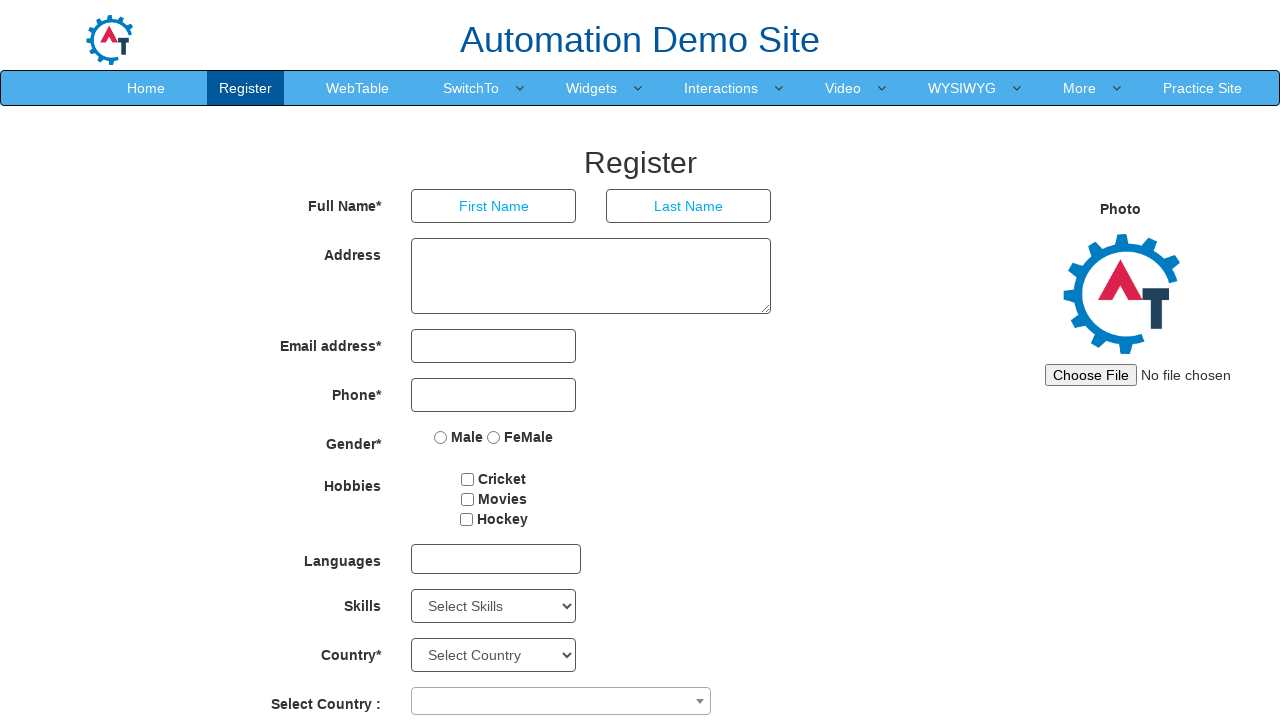

Scrolled down by 1000 pixels using JavaScript
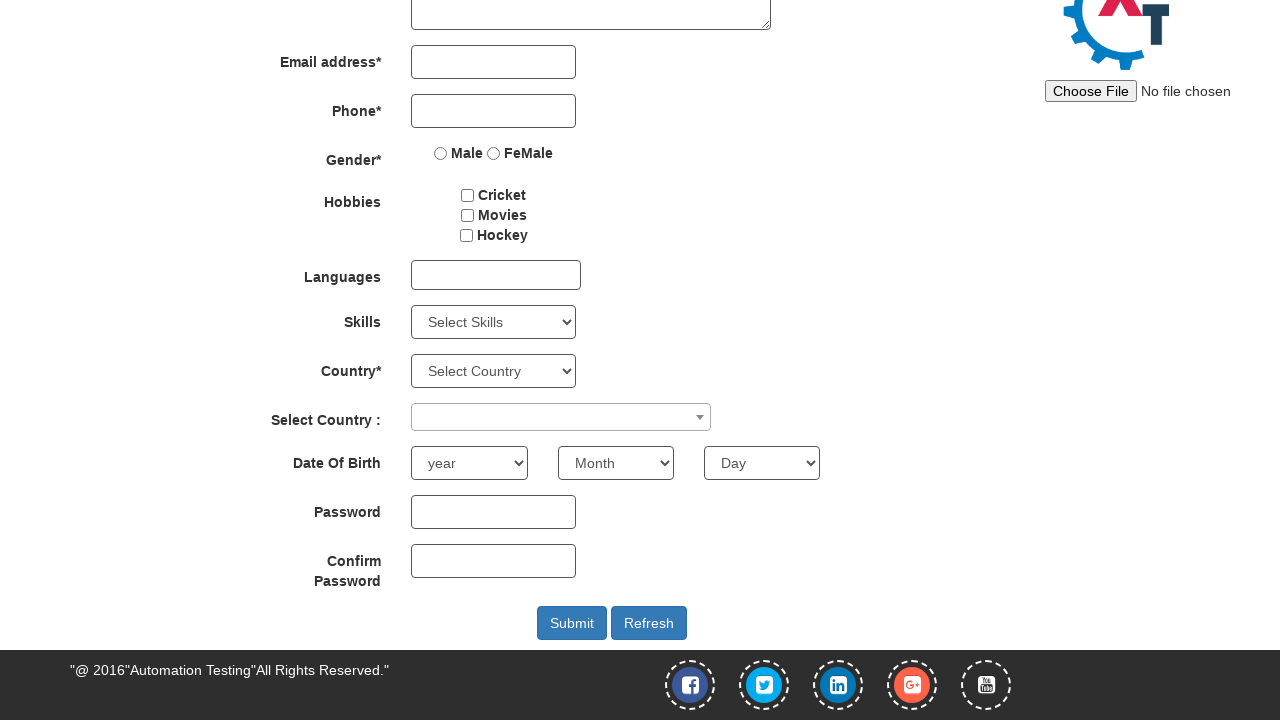

Waited 1000ms to observe the scroll
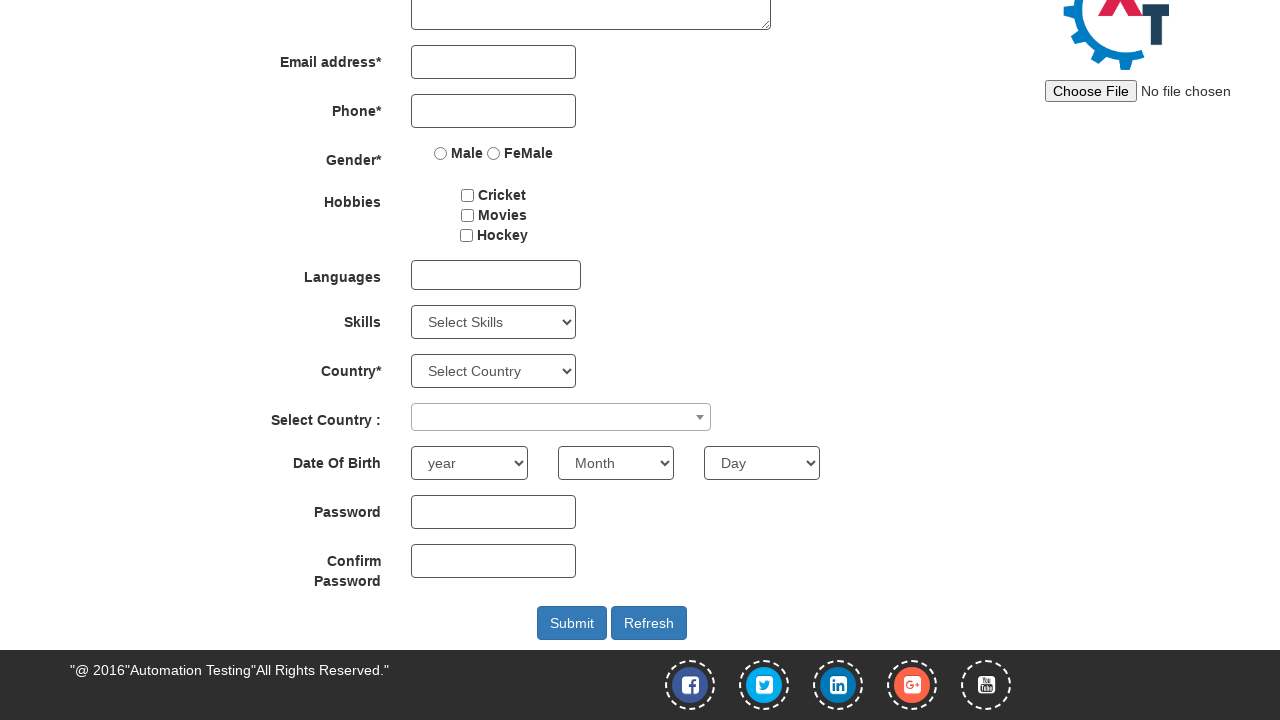

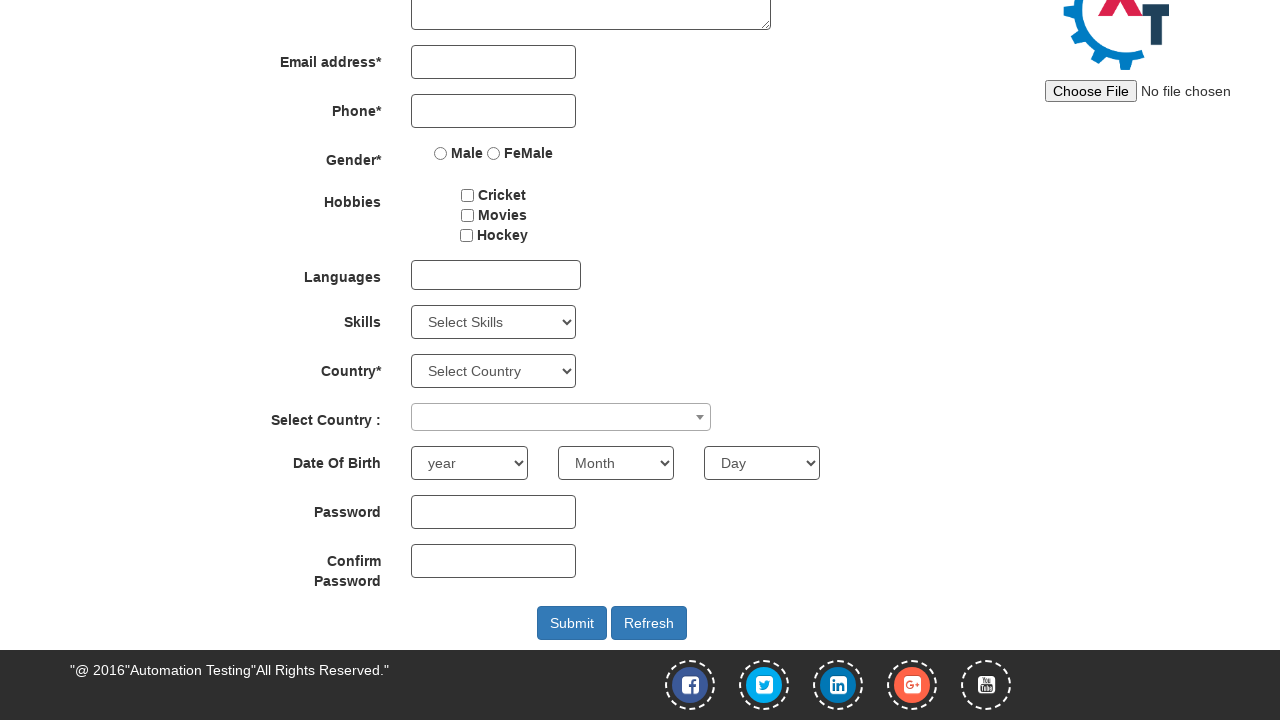